Tests that Clear completed button is hidden when there are no completed items

Starting URL: https://demo.playwright.dev/todomvc

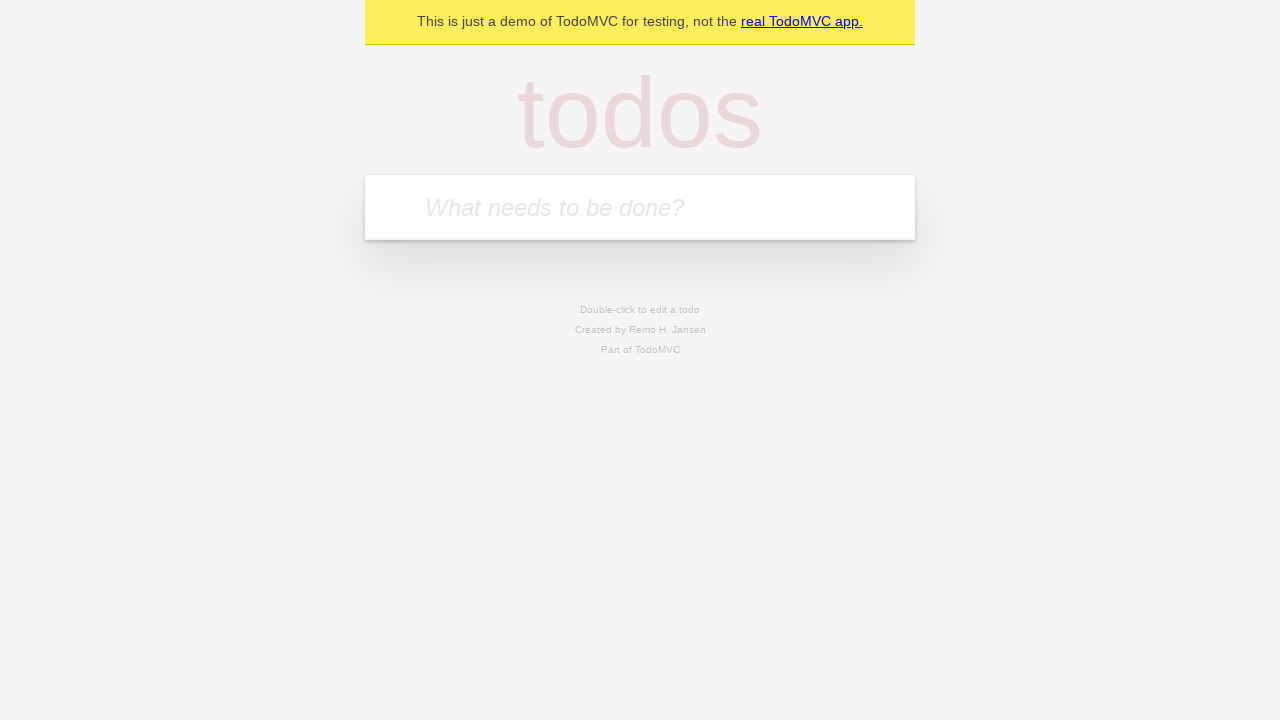

Filled todo input with 'buy some cheese' on internal:attr=[placeholder="What needs to be done?"i]
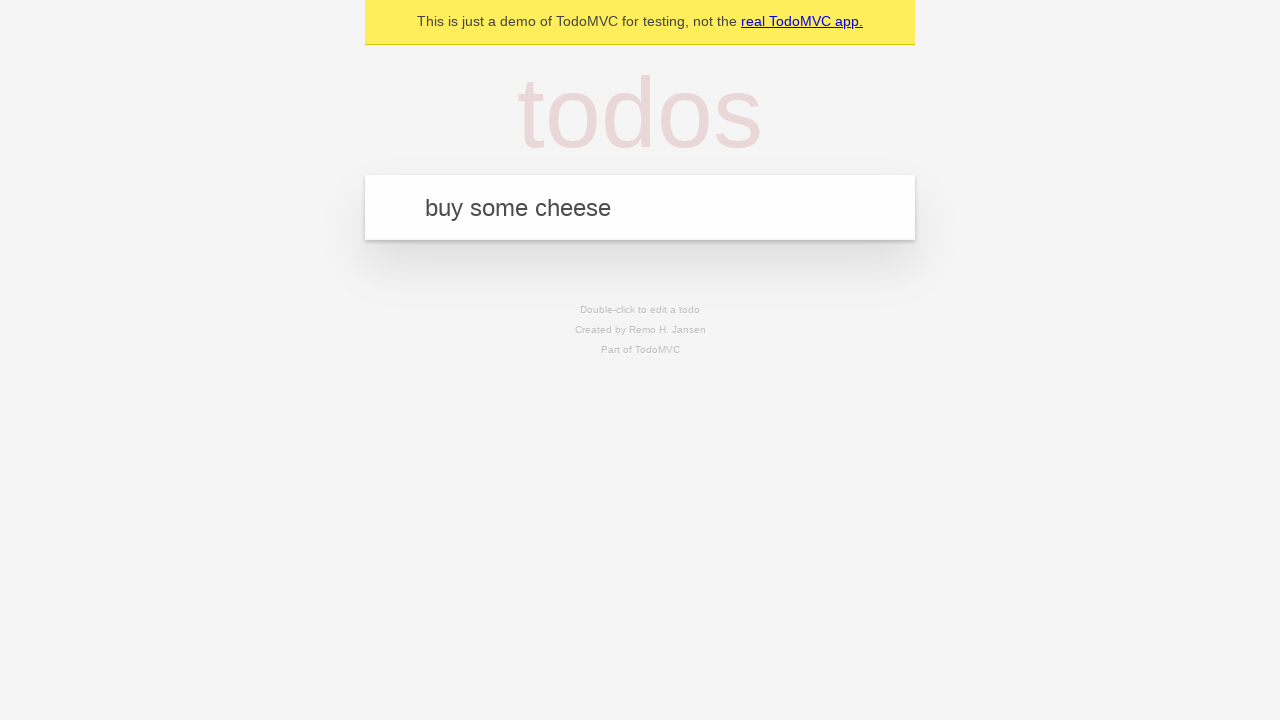

Pressed Enter to add first todo on internal:attr=[placeholder="What needs to be done?"i]
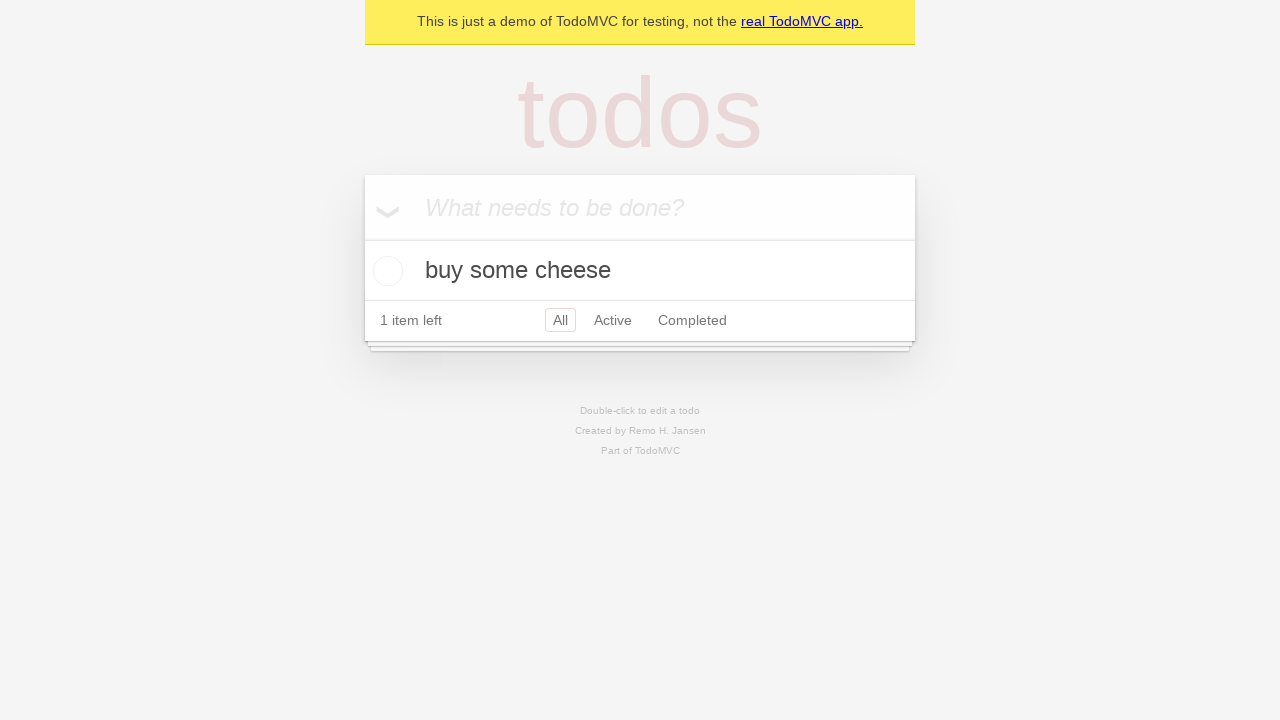

Filled todo input with 'feed the cat' on internal:attr=[placeholder="What needs to be done?"i]
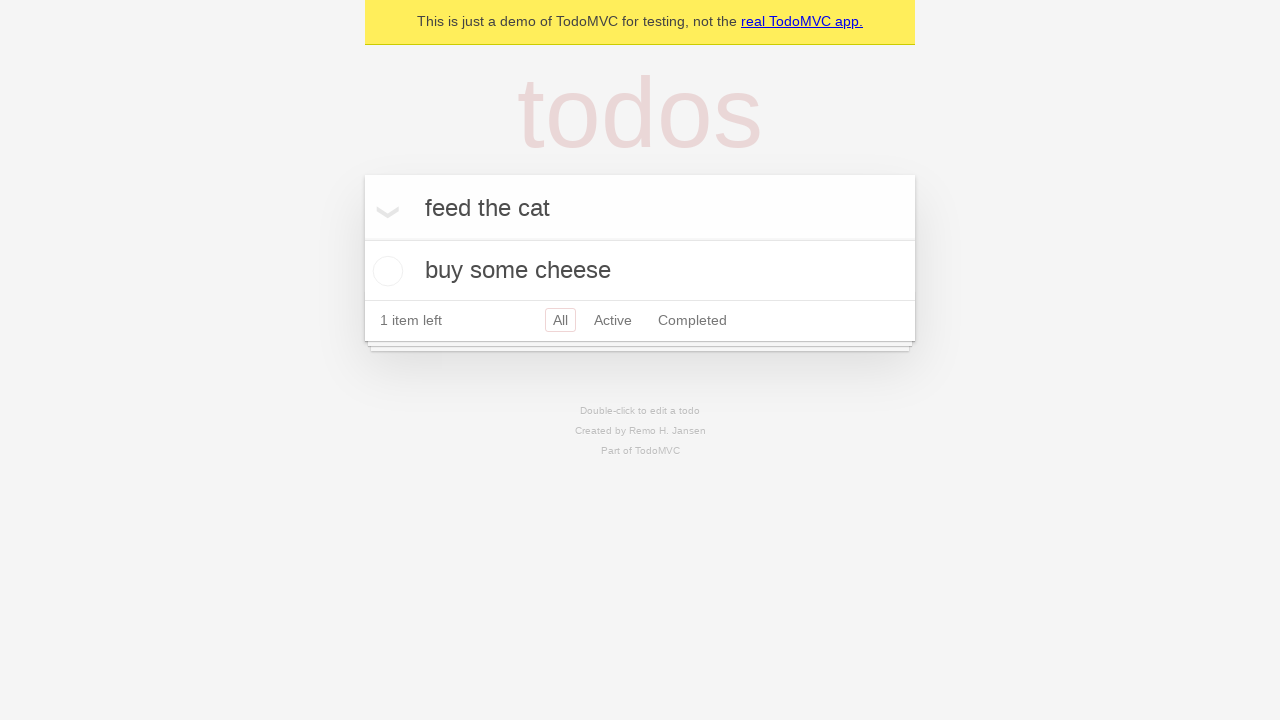

Pressed Enter to add second todo on internal:attr=[placeholder="What needs to be done?"i]
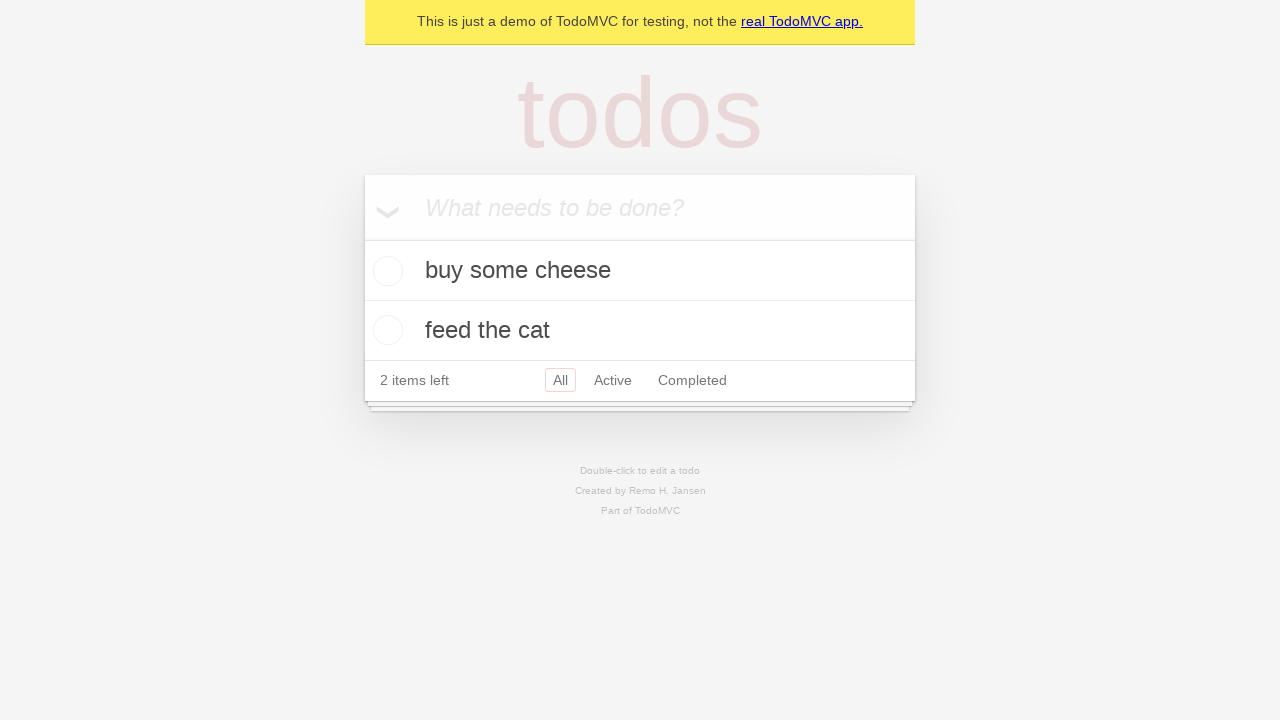

Filled todo input with 'book a doctors appointment' on internal:attr=[placeholder="What needs to be done?"i]
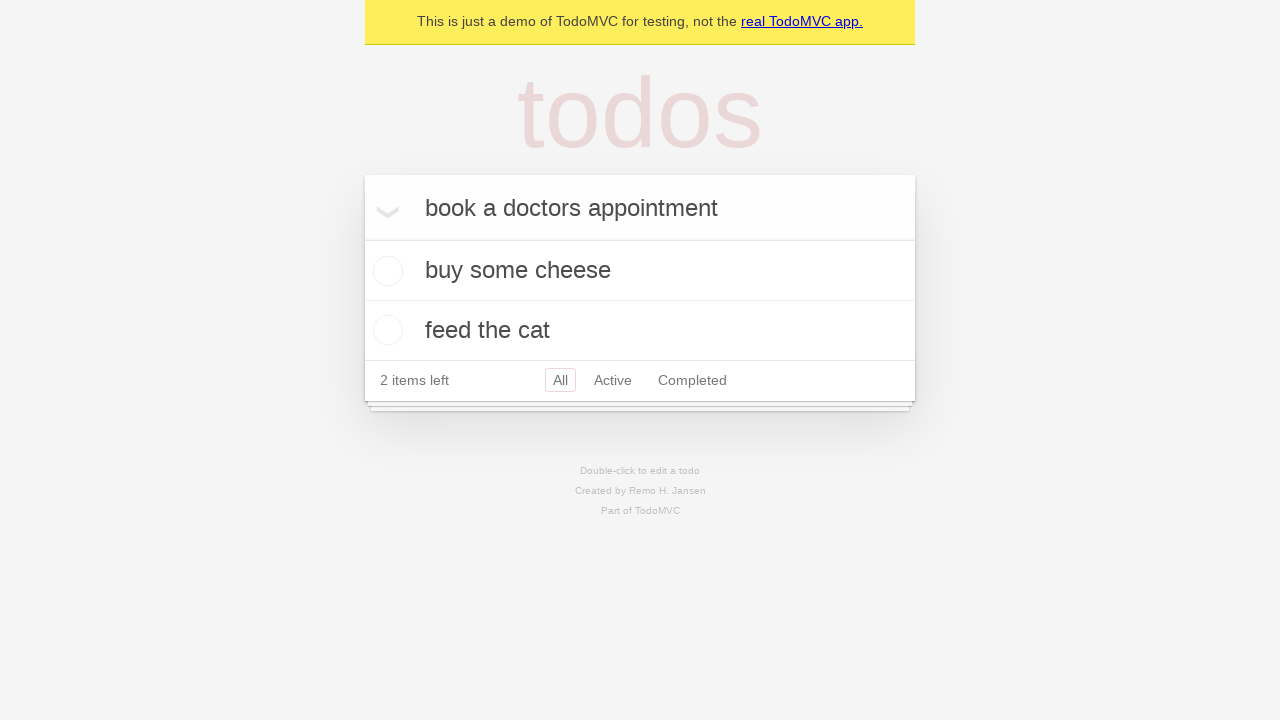

Pressed Enter to add third todo on internal:attr=[placeholder="What needs to be done?"i]
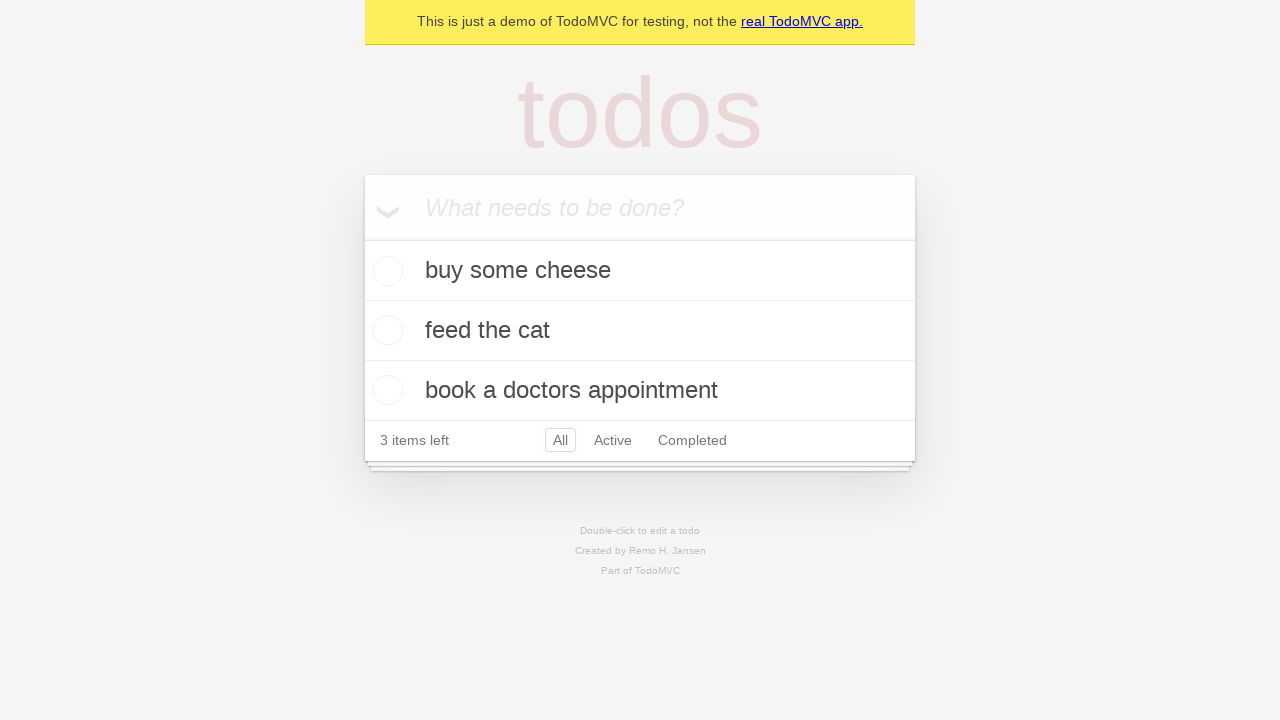

Checked the first todo item as completed at (385, 271) on .todo-list li .toggle >> nth=0
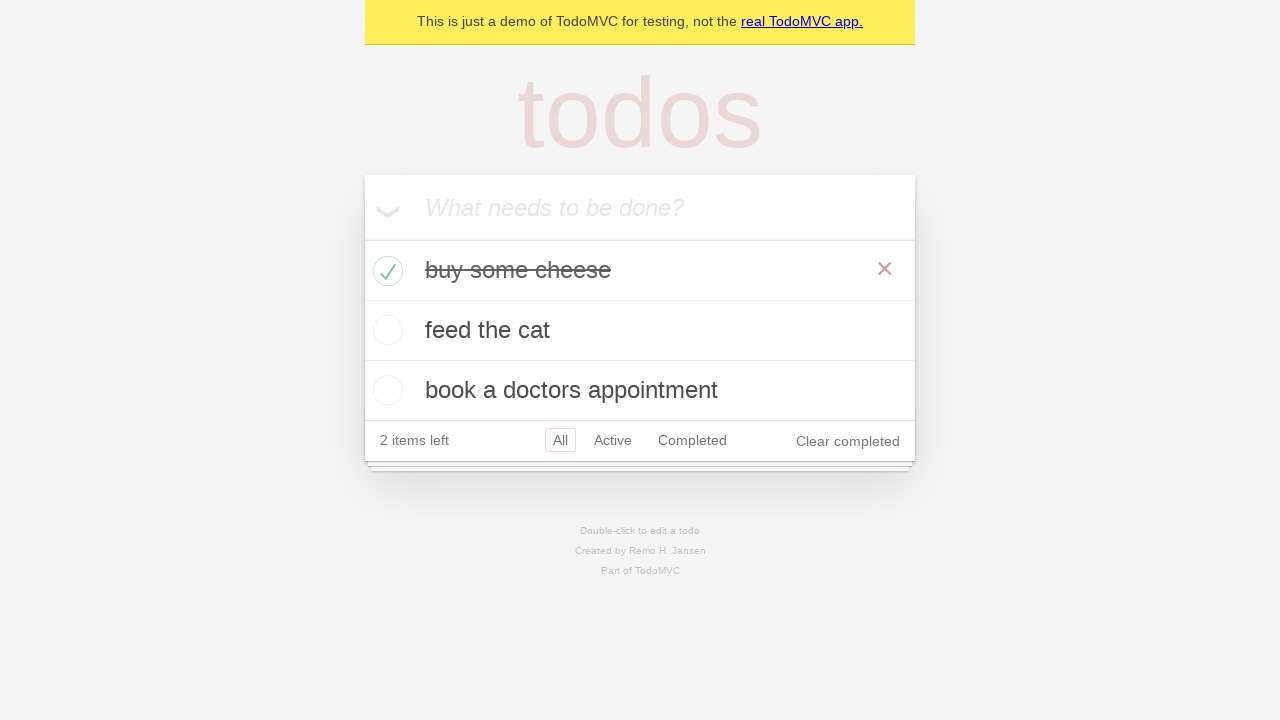

Clicked 'Clear completed' button to remove completed item at (848, 441) on internal:role=button[name="Clear completed"i]
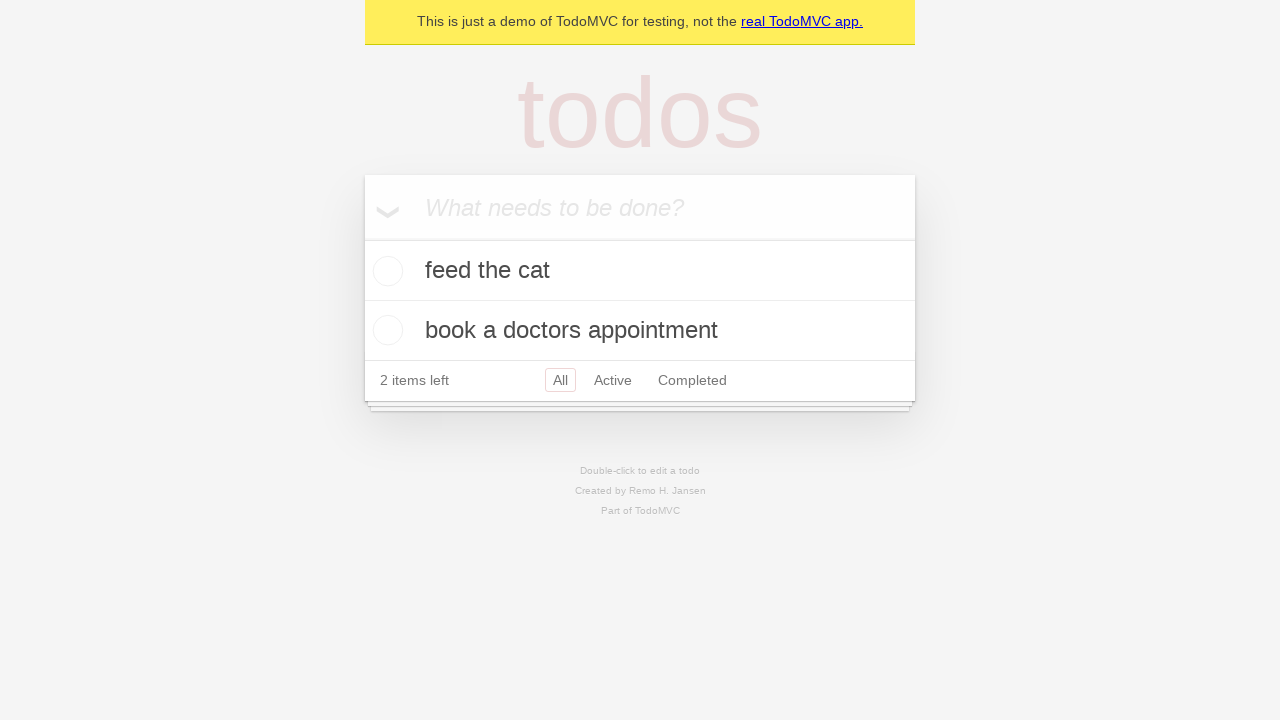

Waited for Clear completed button to hide when no completed items remain
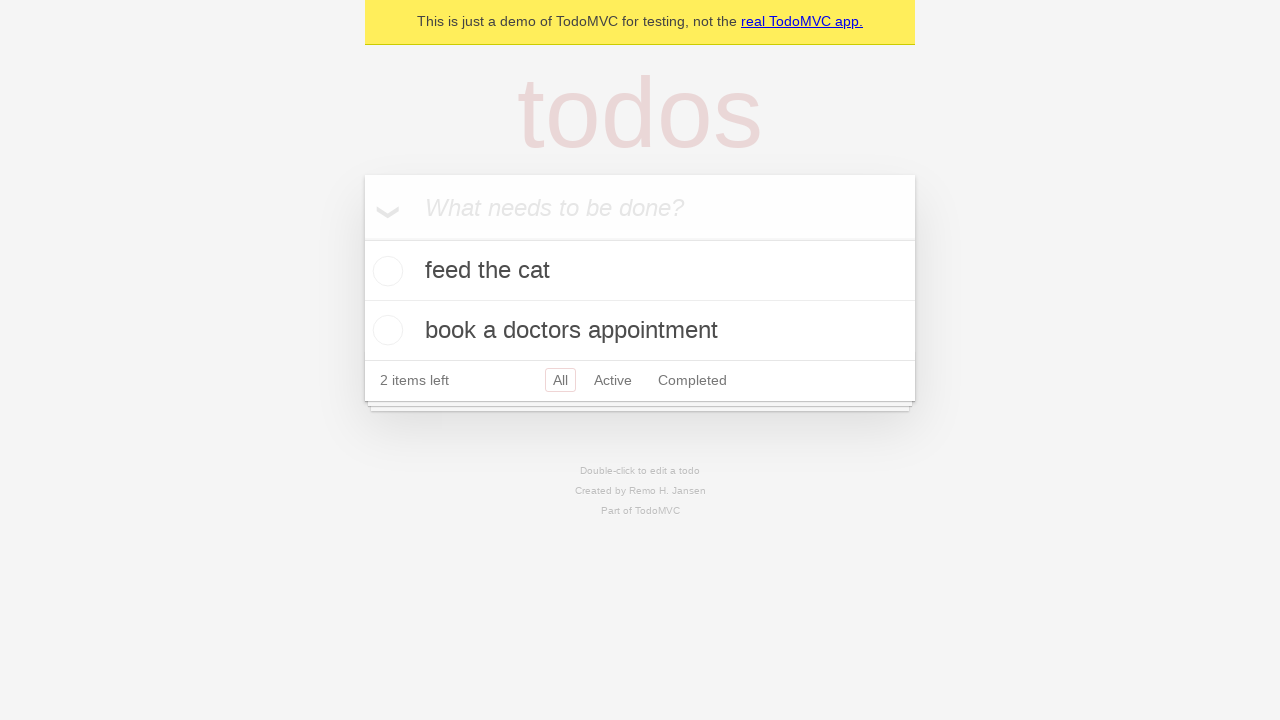

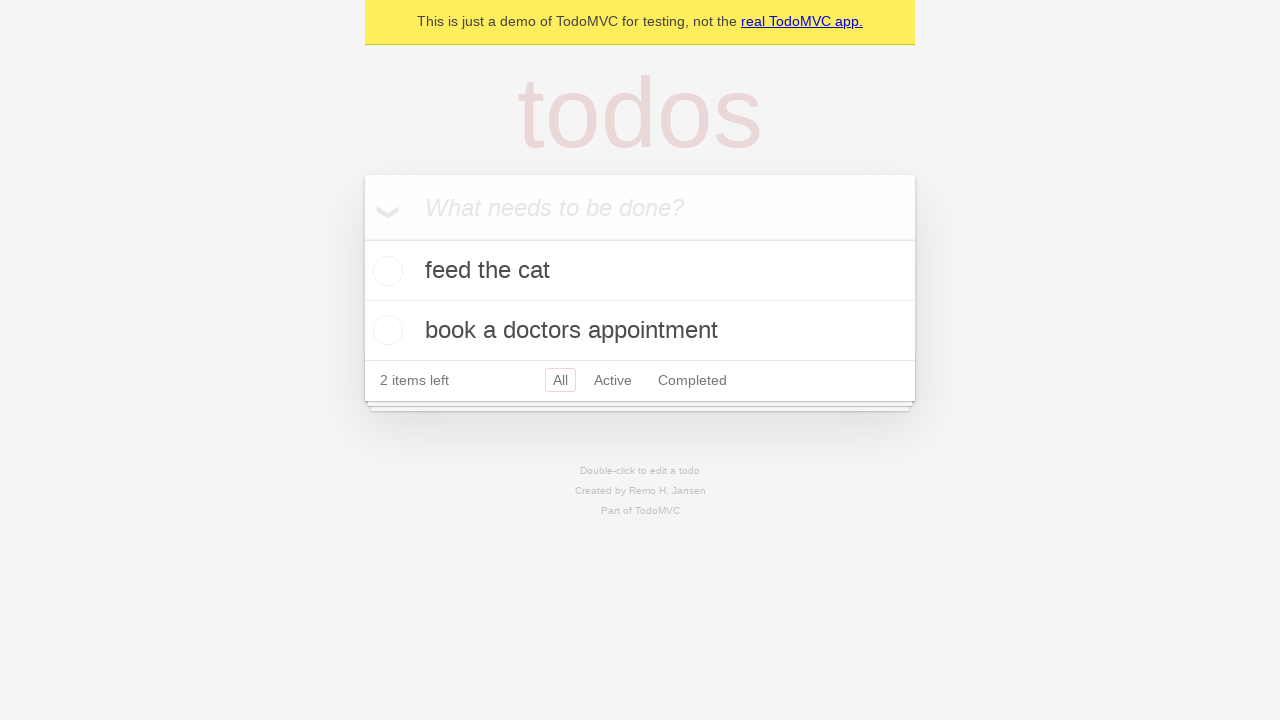